Tests pagination by clicking the "More" link to load the next page of content

Starting URL: https://news.ycombinator.com/

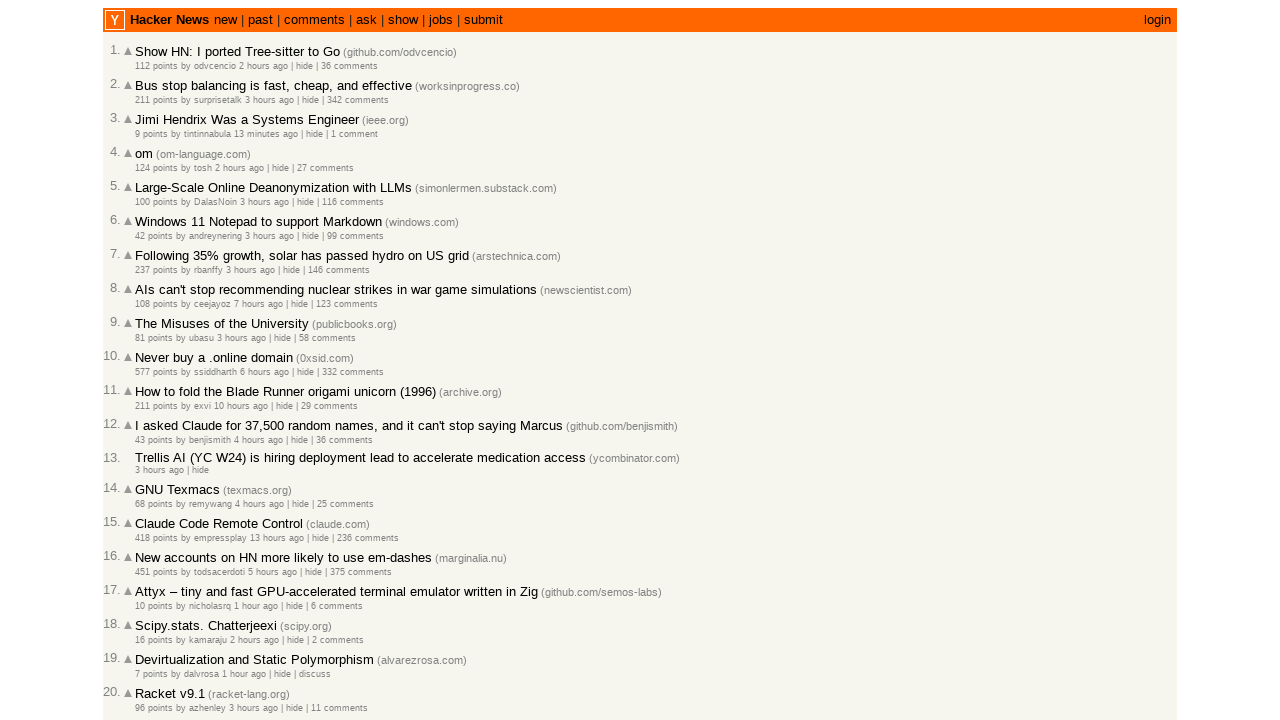

Clicked 'More' link to load next page of content at (149, 616) on .morelink
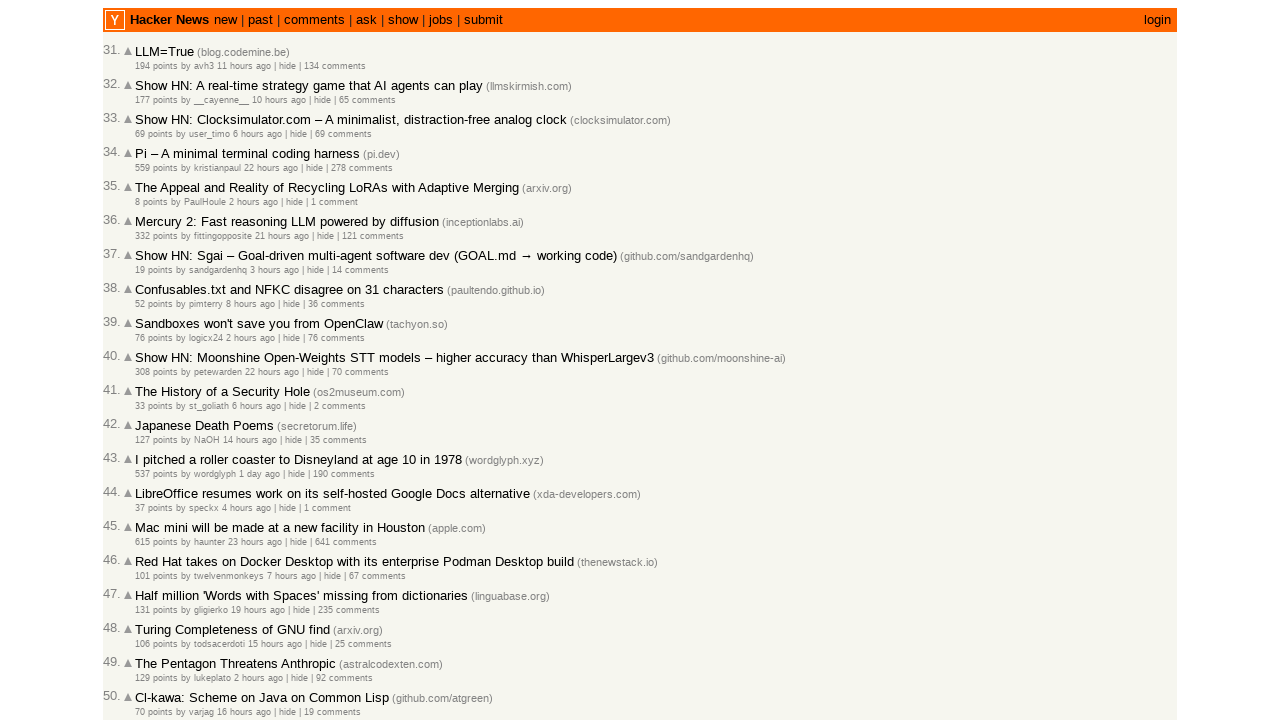

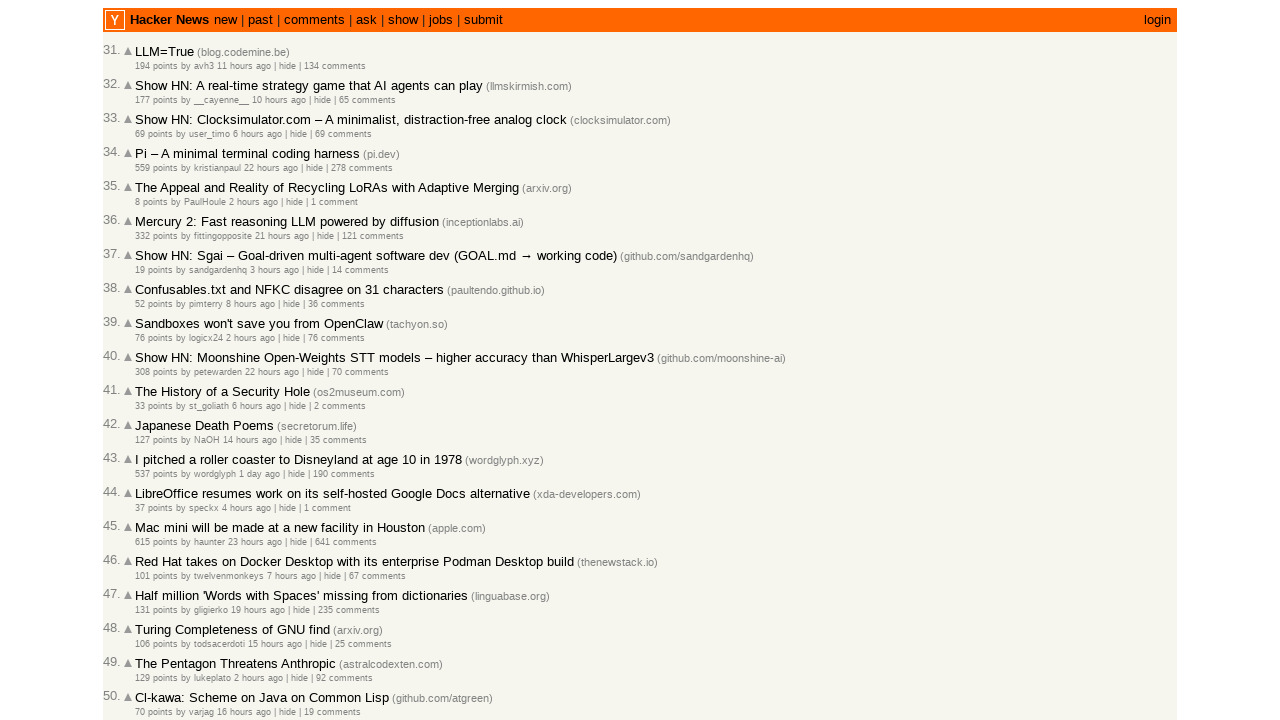